Tests JavaScript execution capabilities by navigating to a practice page and scrolling down the page using JavaScript scroll commands

Starting URL: https://selectorshub.com/xpath-practice-page/

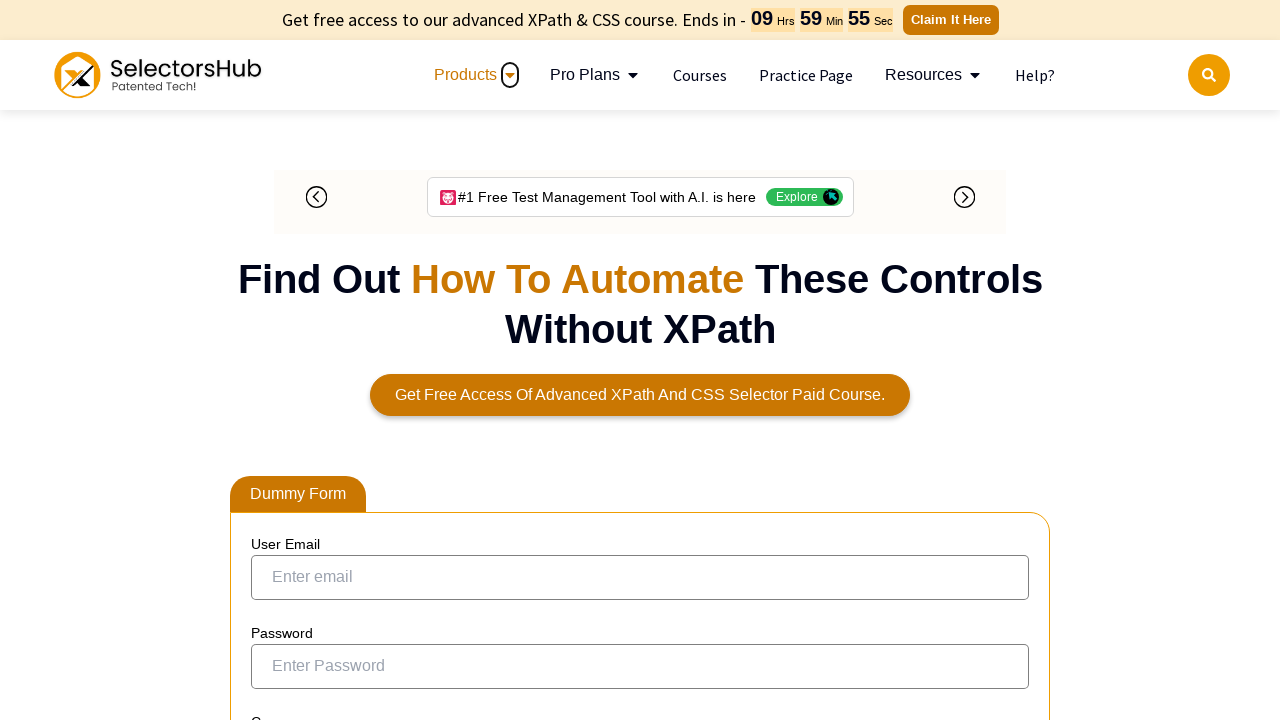

Set viewport size to 1920x1080
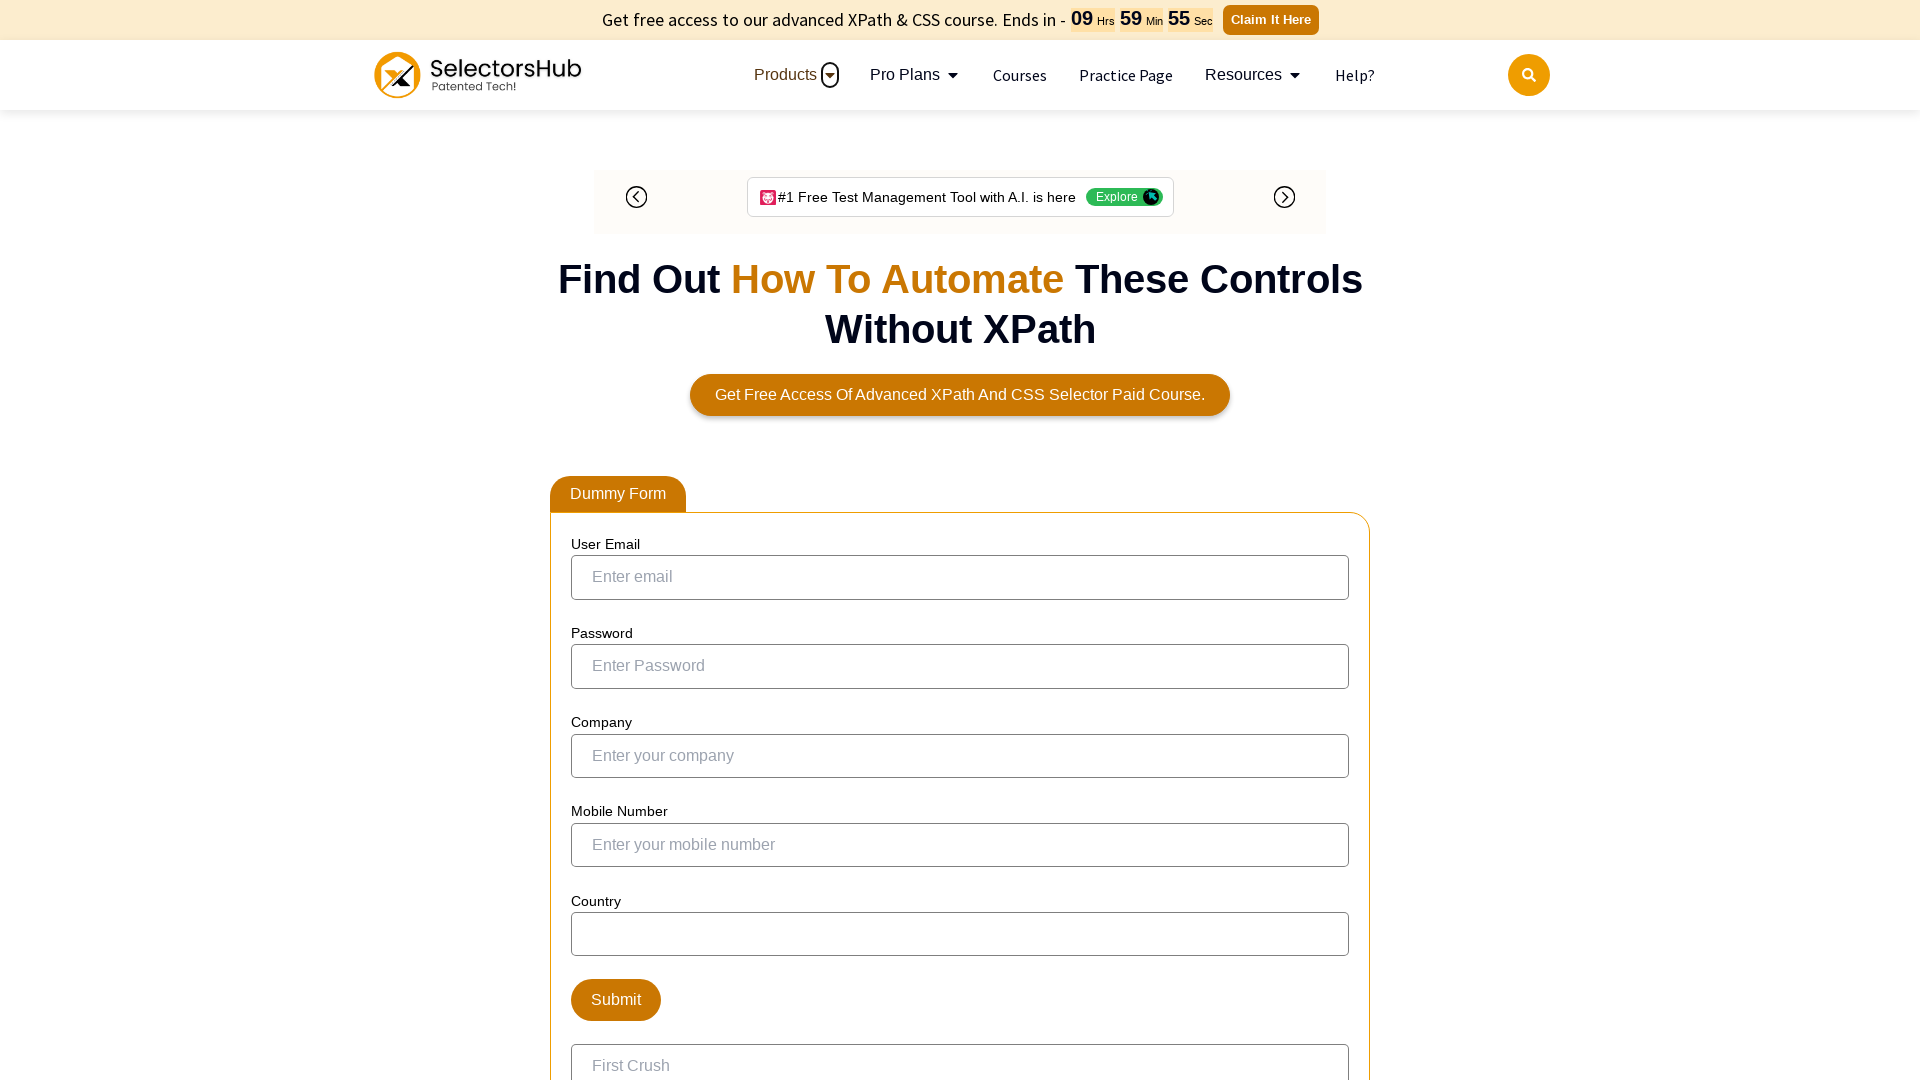

Waited for #userName element to load
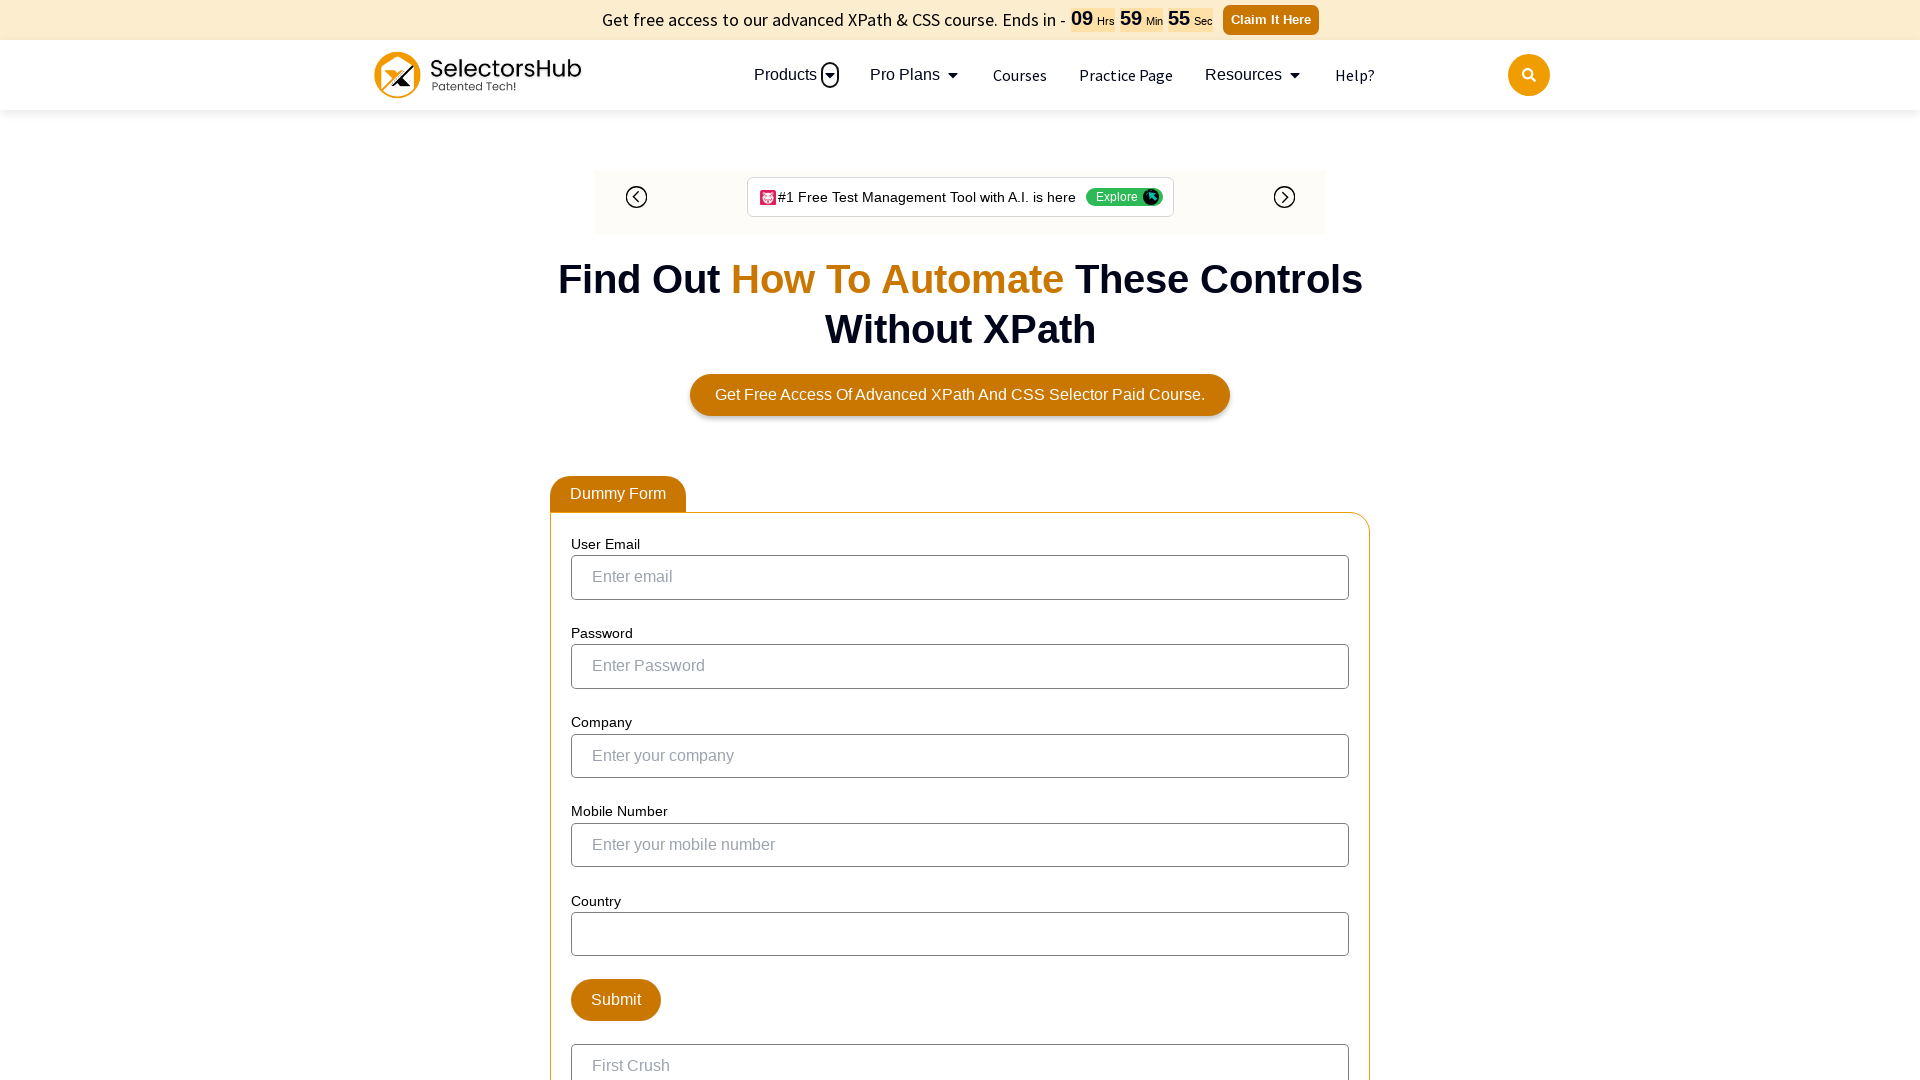

Scrolled down 1000 pixels using JavaScript
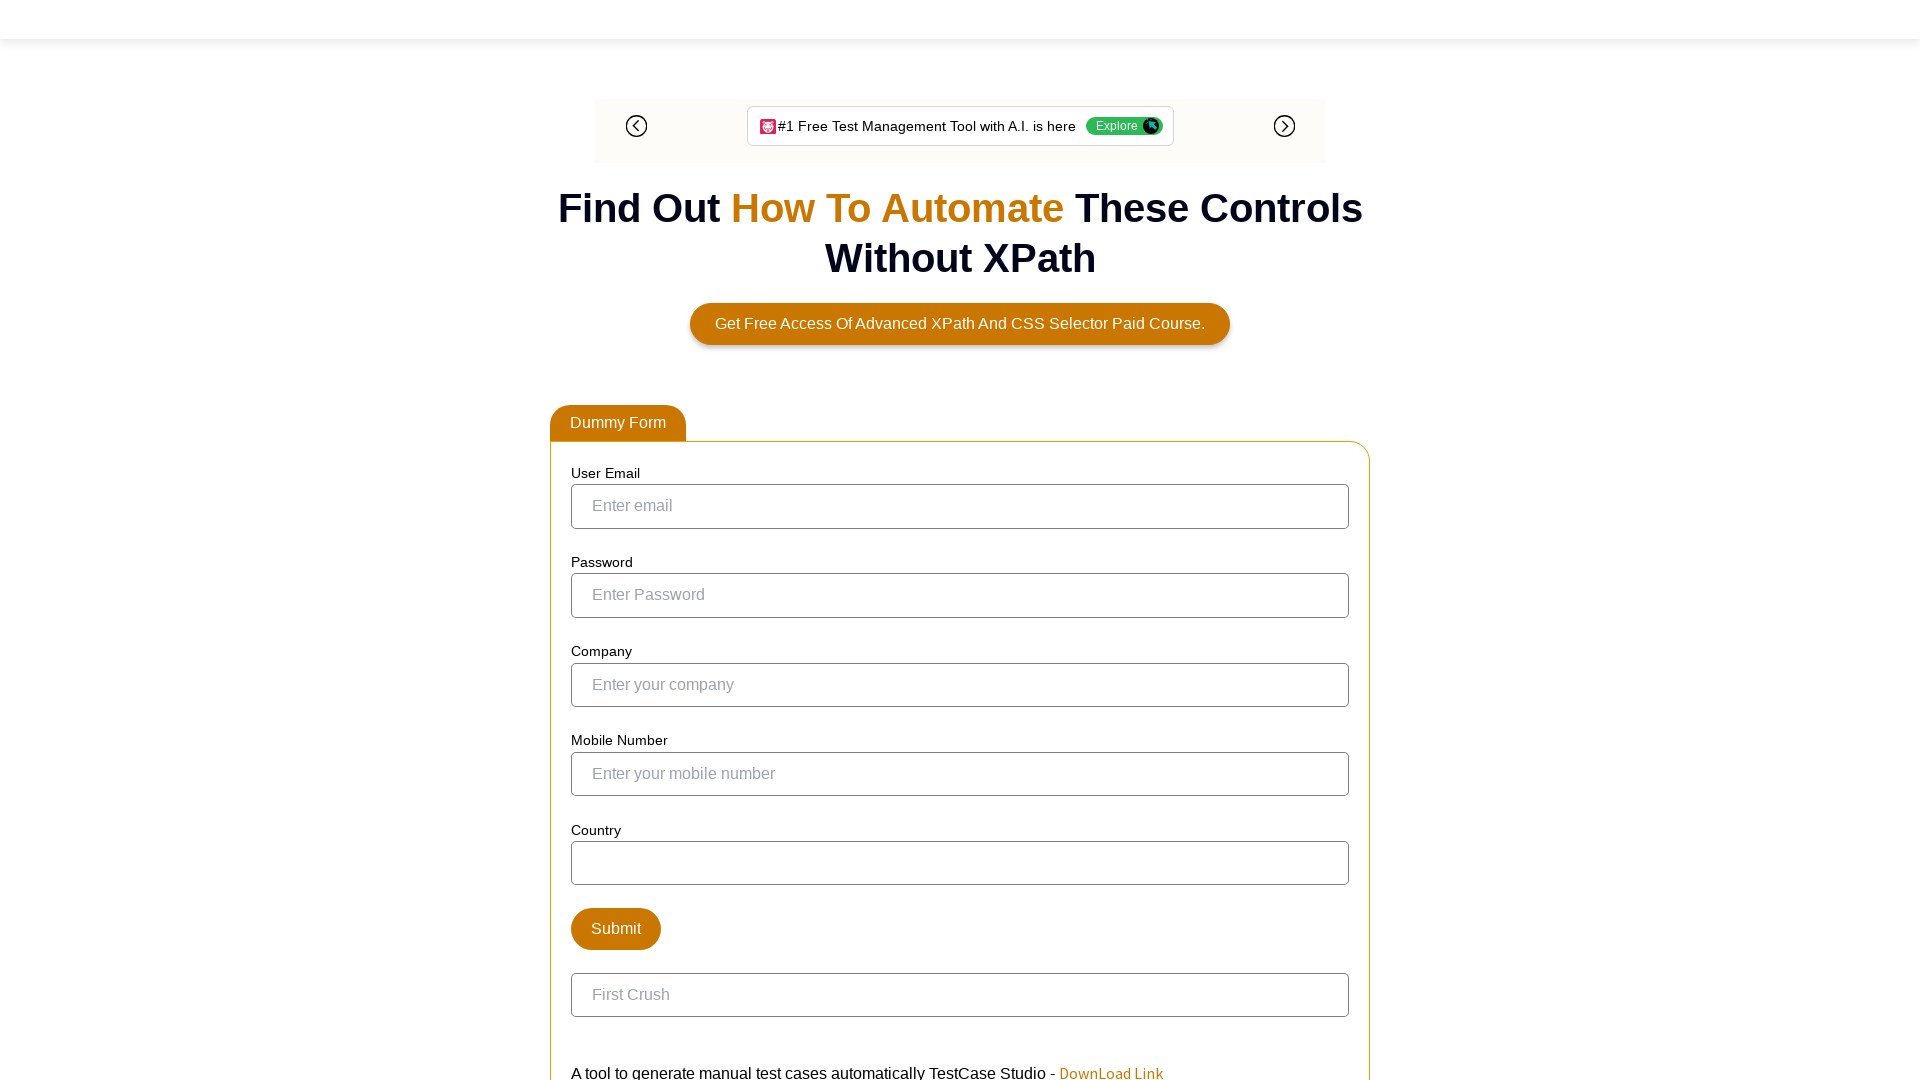

Scrolled down another 1000 pixels using JavaScript
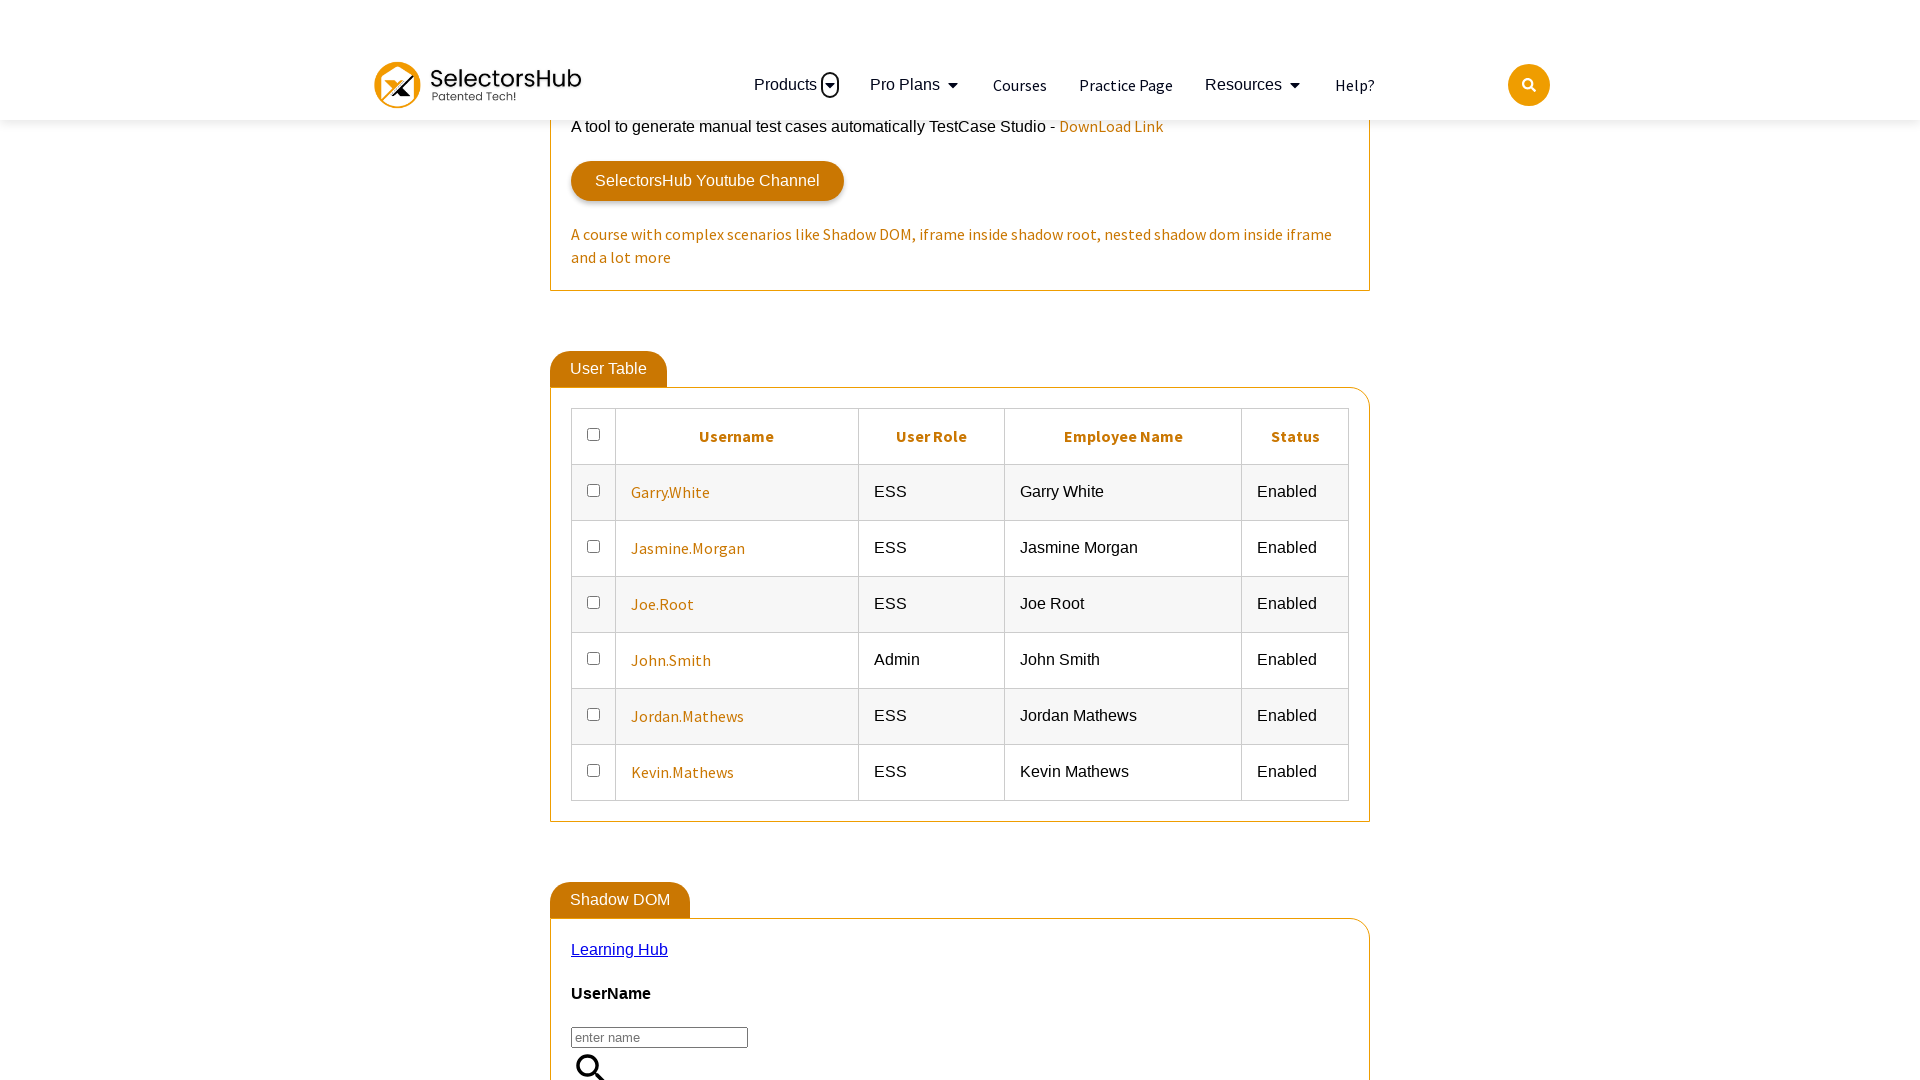

Retrieved current page URL
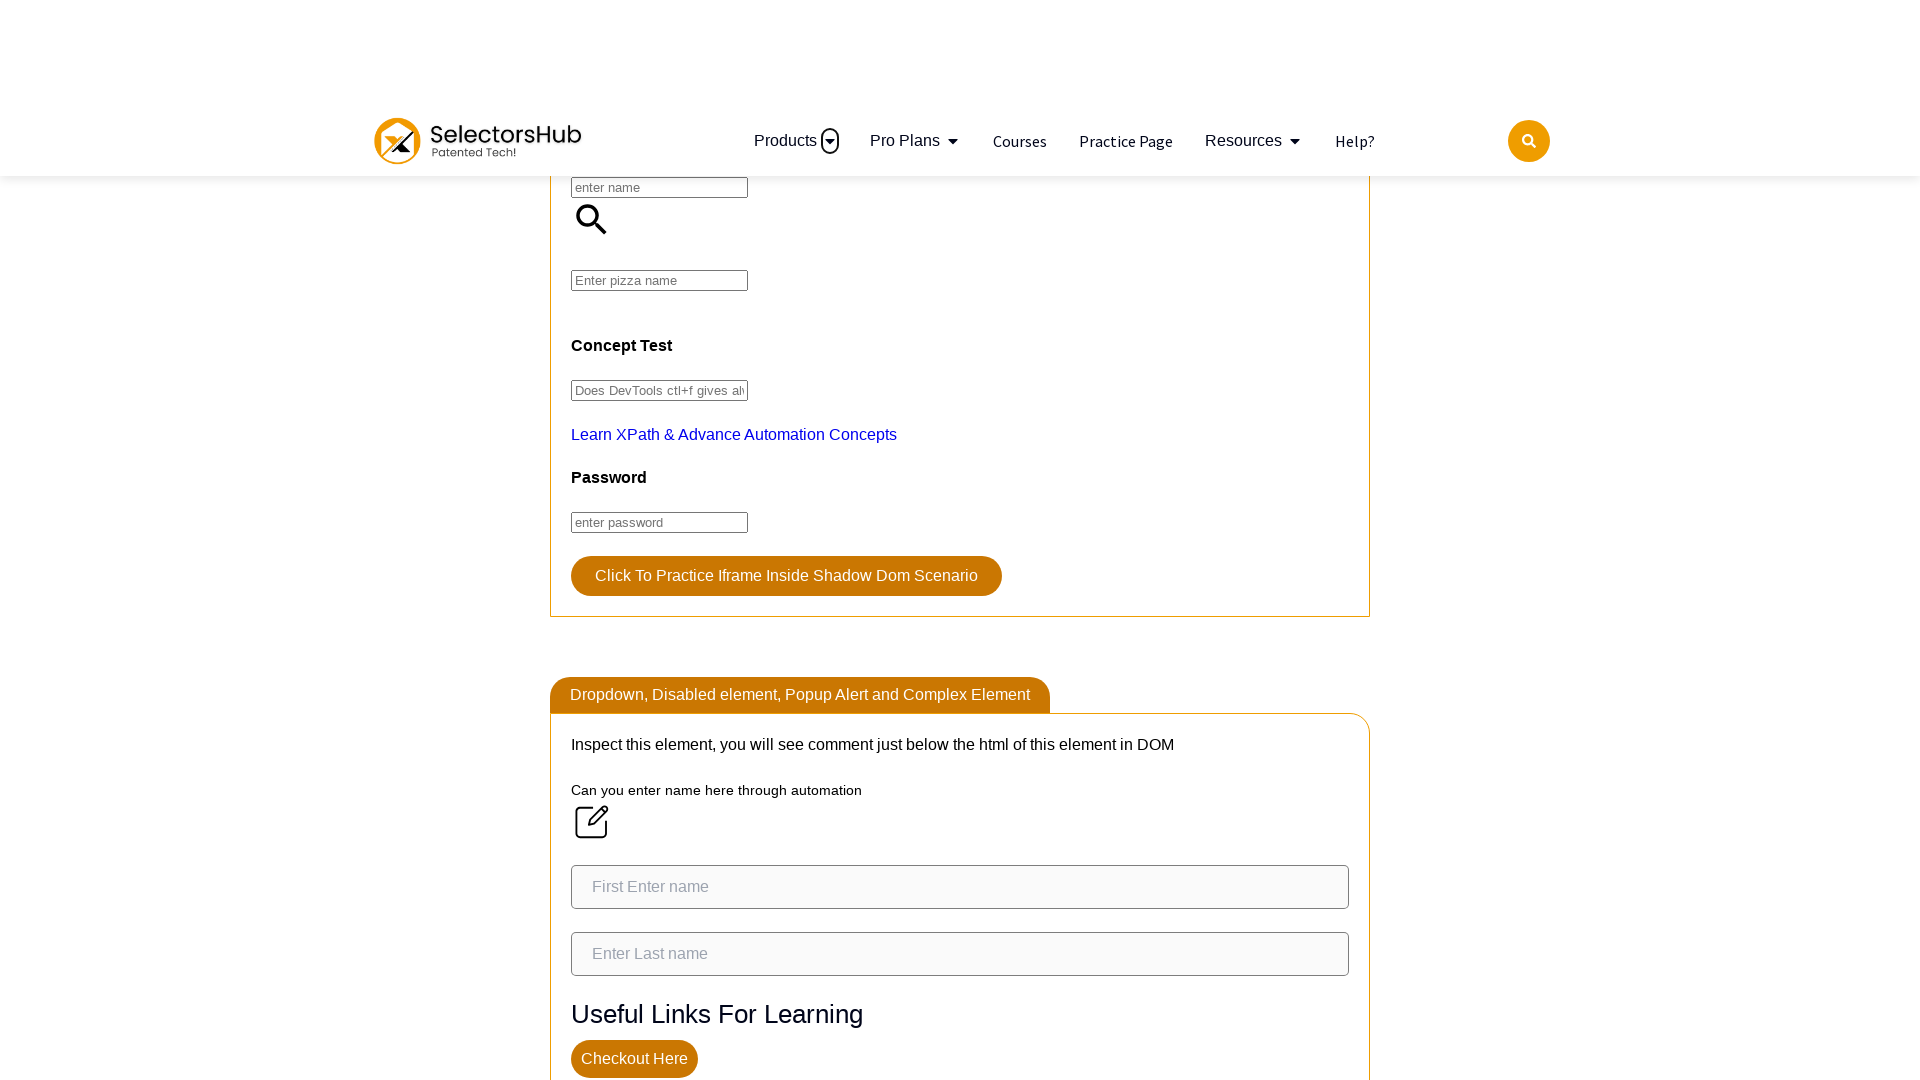

Retrieved current page title
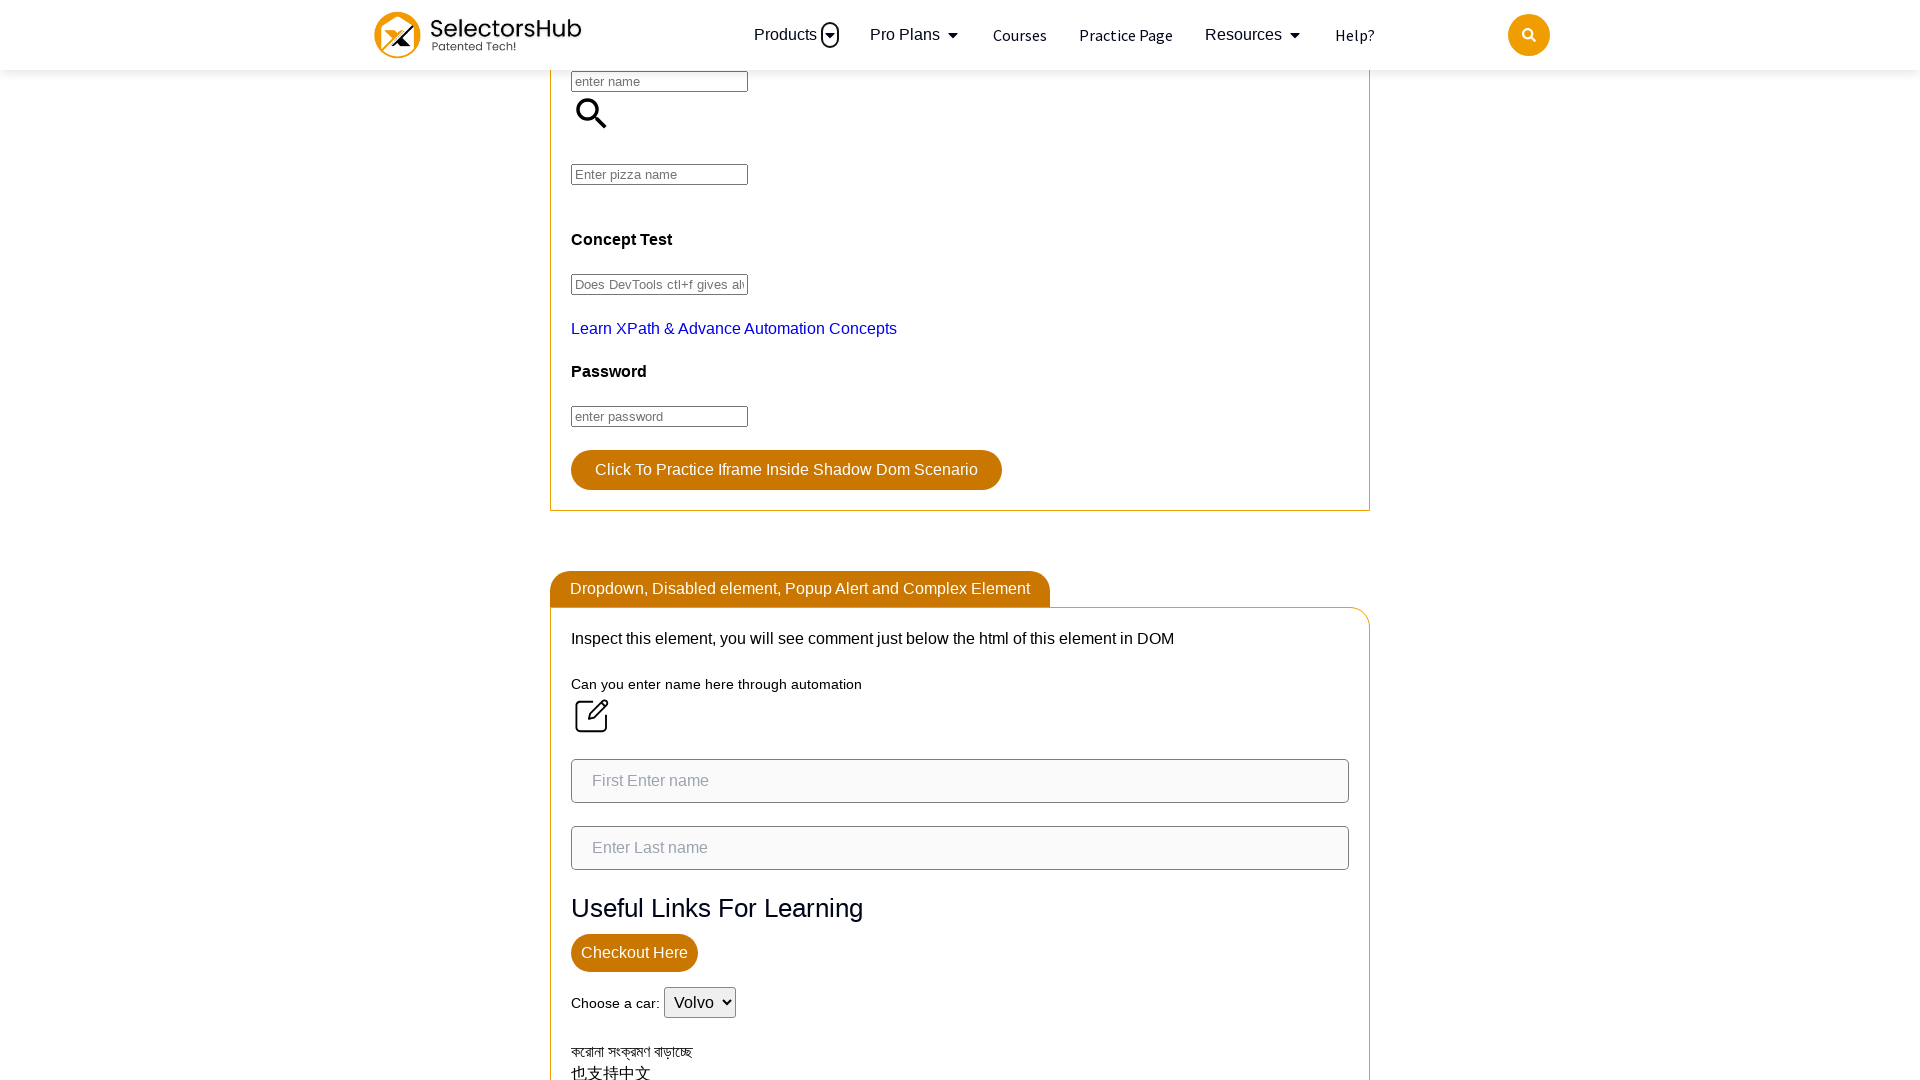

Printed URL: https://selectorshub.com/xpath-practice-page/ and title: Xpath Practice Page | Shadow dom, nested shadow dom, iframe, nested iframe and more complex automation scenarios.
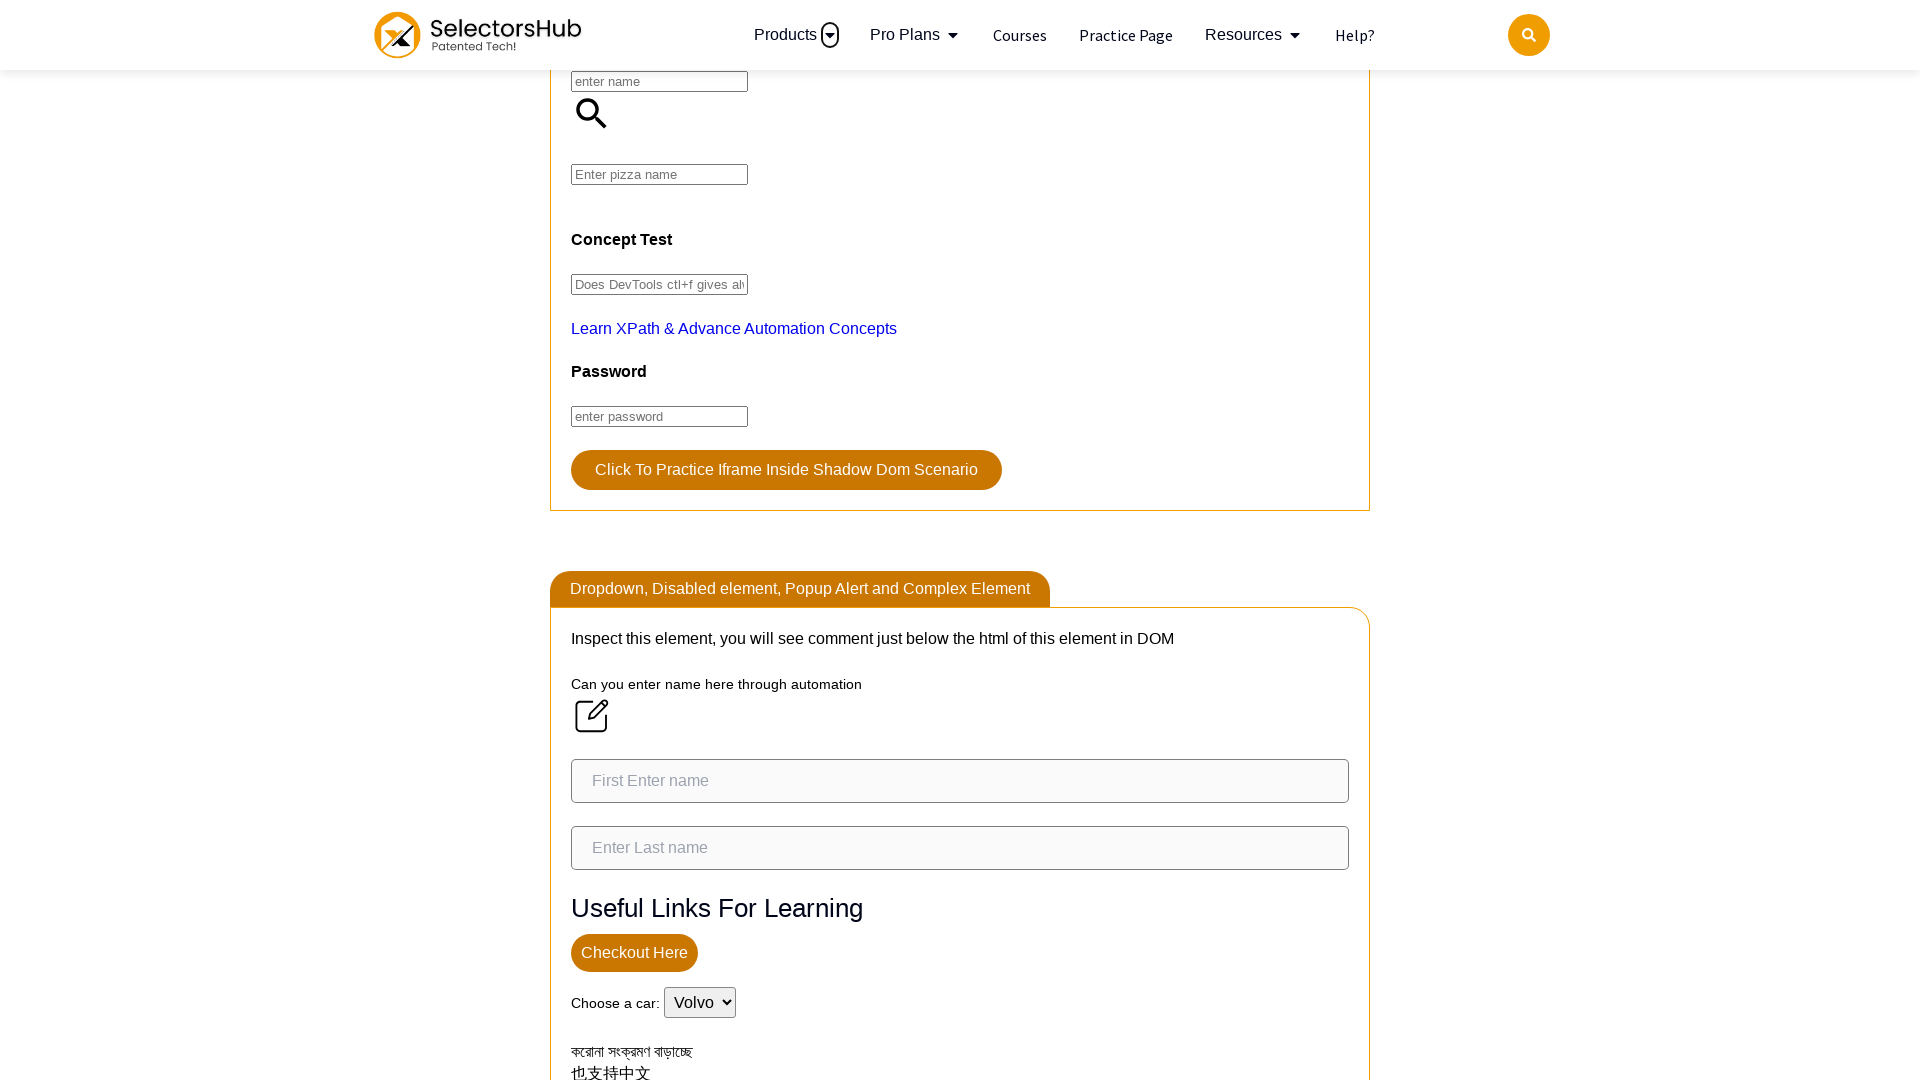

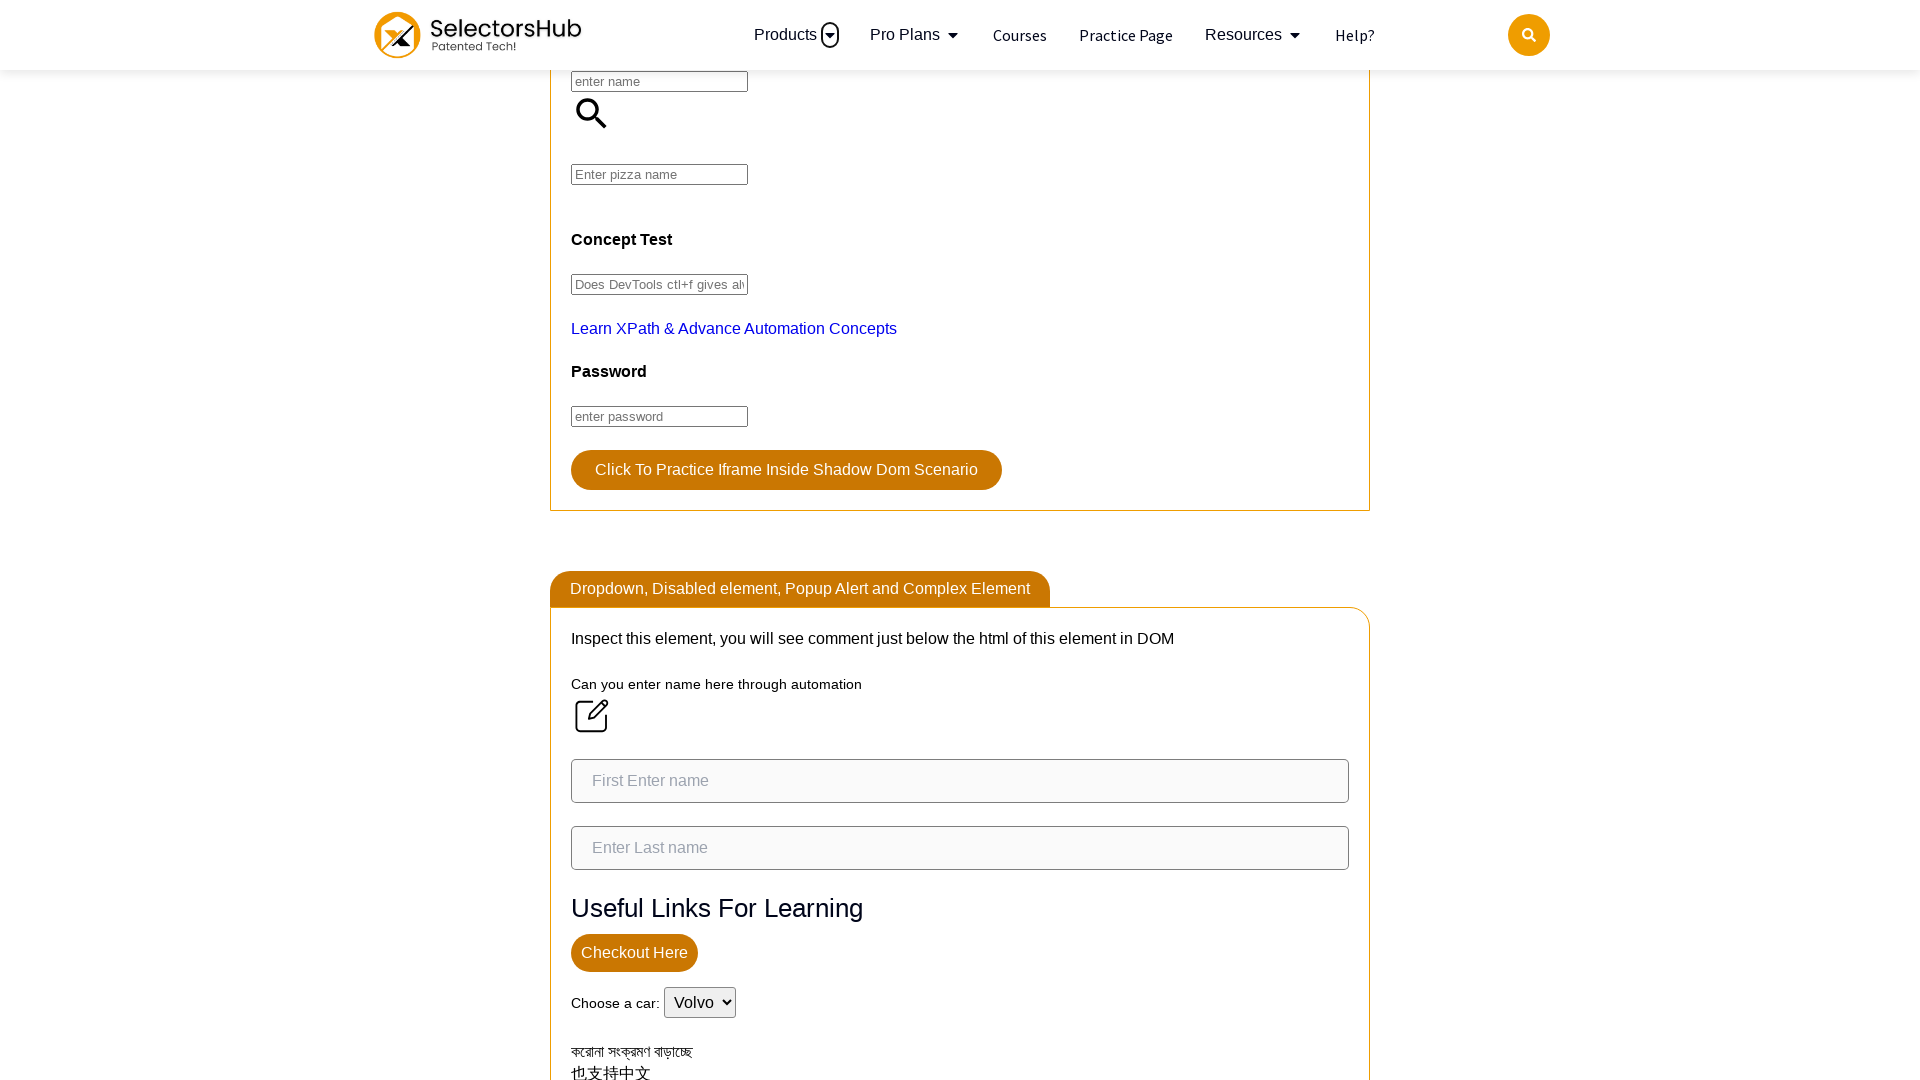